Tests the contact us form by navigating to the contact page, filling in name, email, phone, and message fields, then submitting and verifying the confirmation message

Starting URL: https://parabank.parasoft.com/

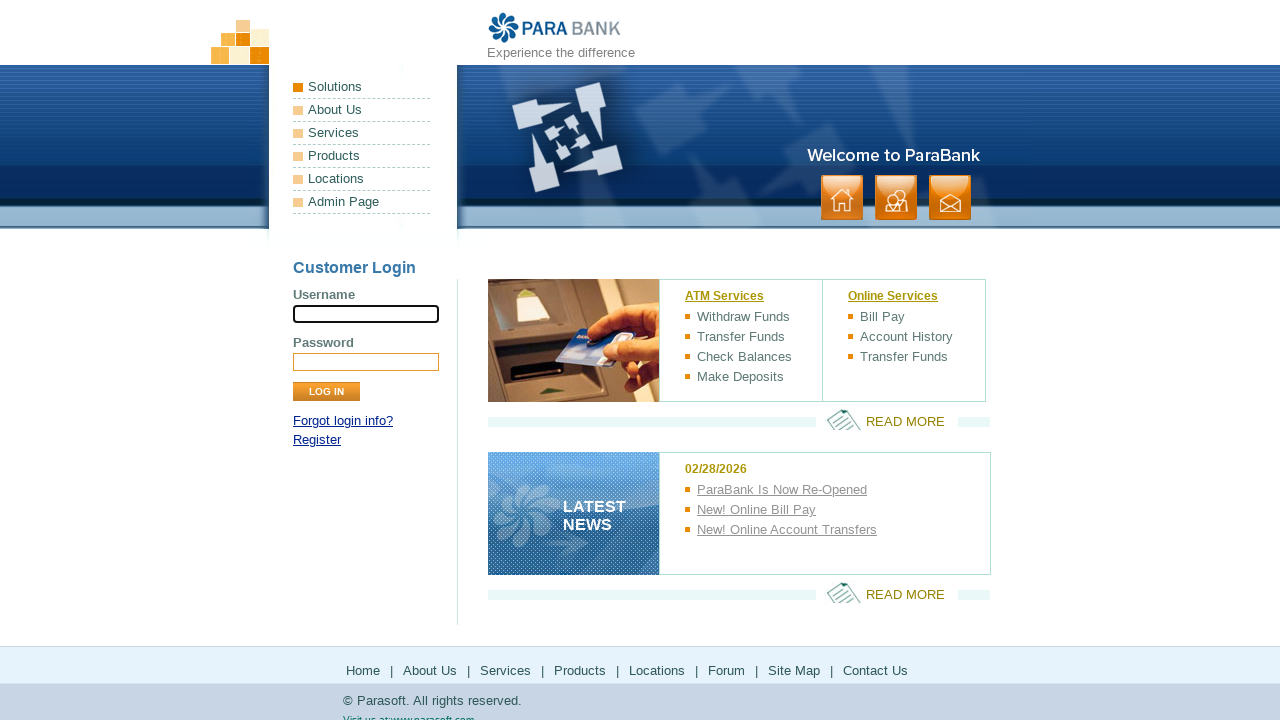

Clicked on contact us link at (950, 198) on a:has-text('contact')
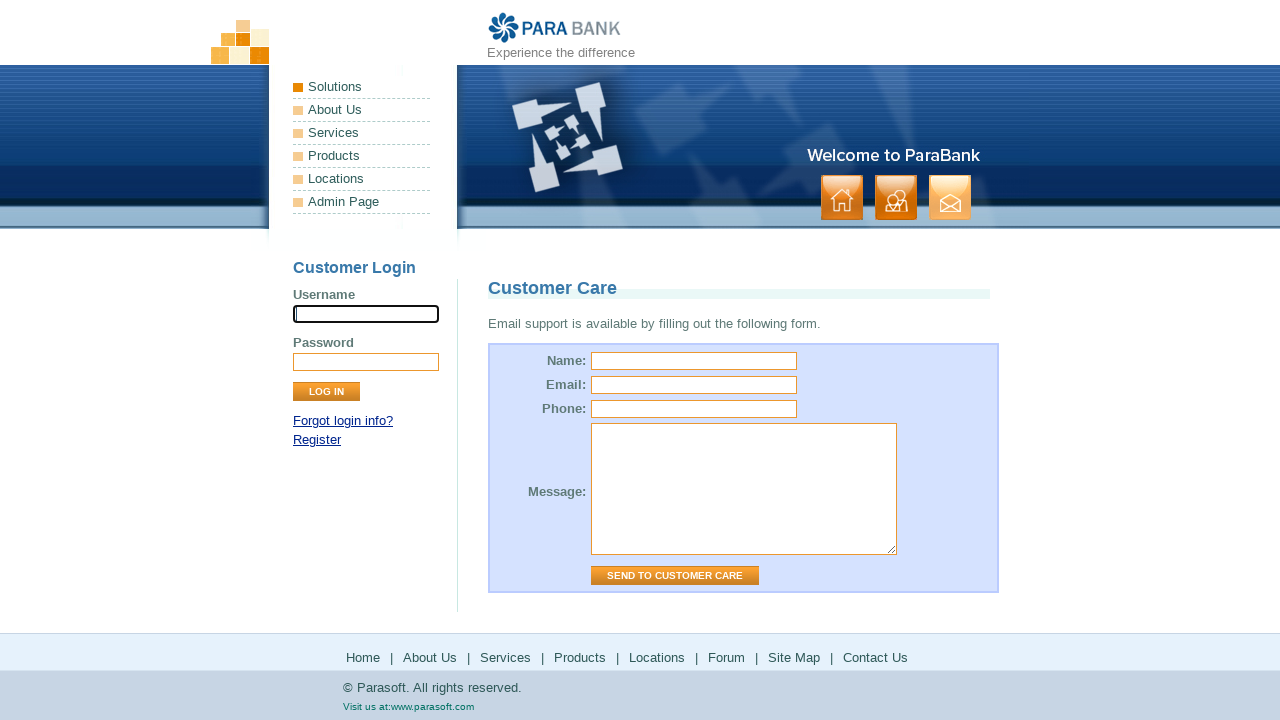

Contact page loaded
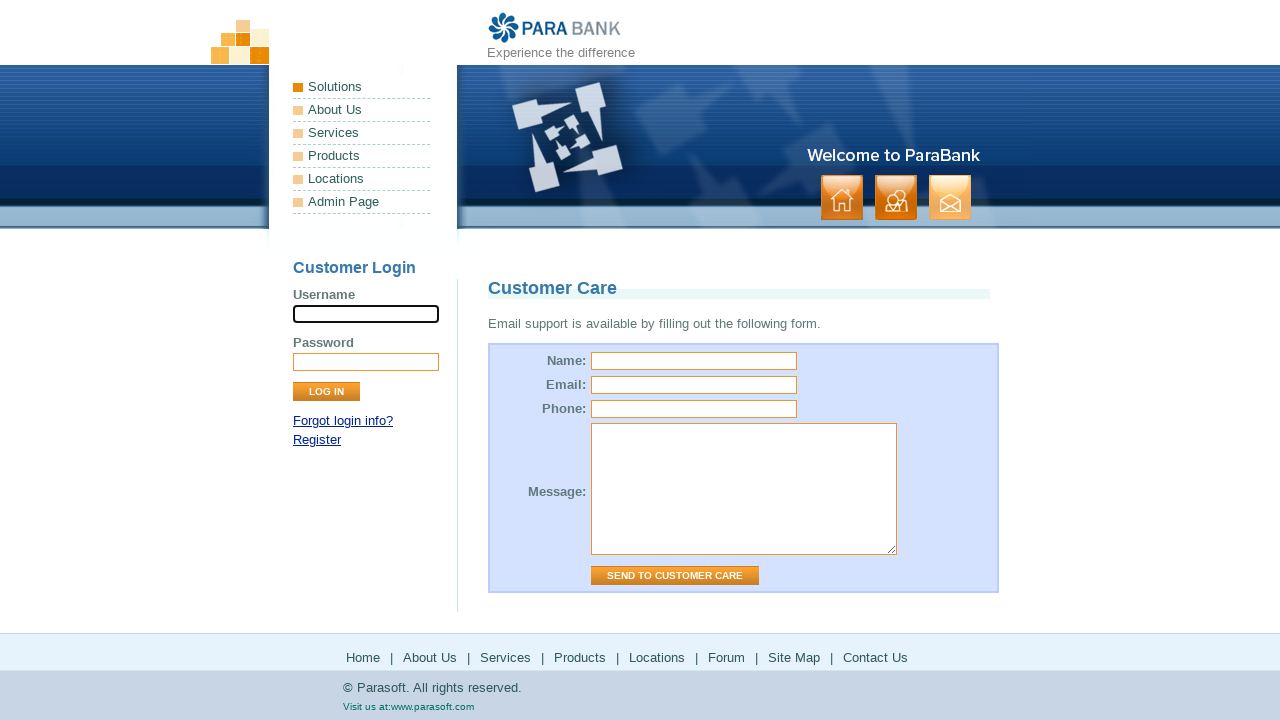

Filled name field with 'TestUser1' on input[name='name']
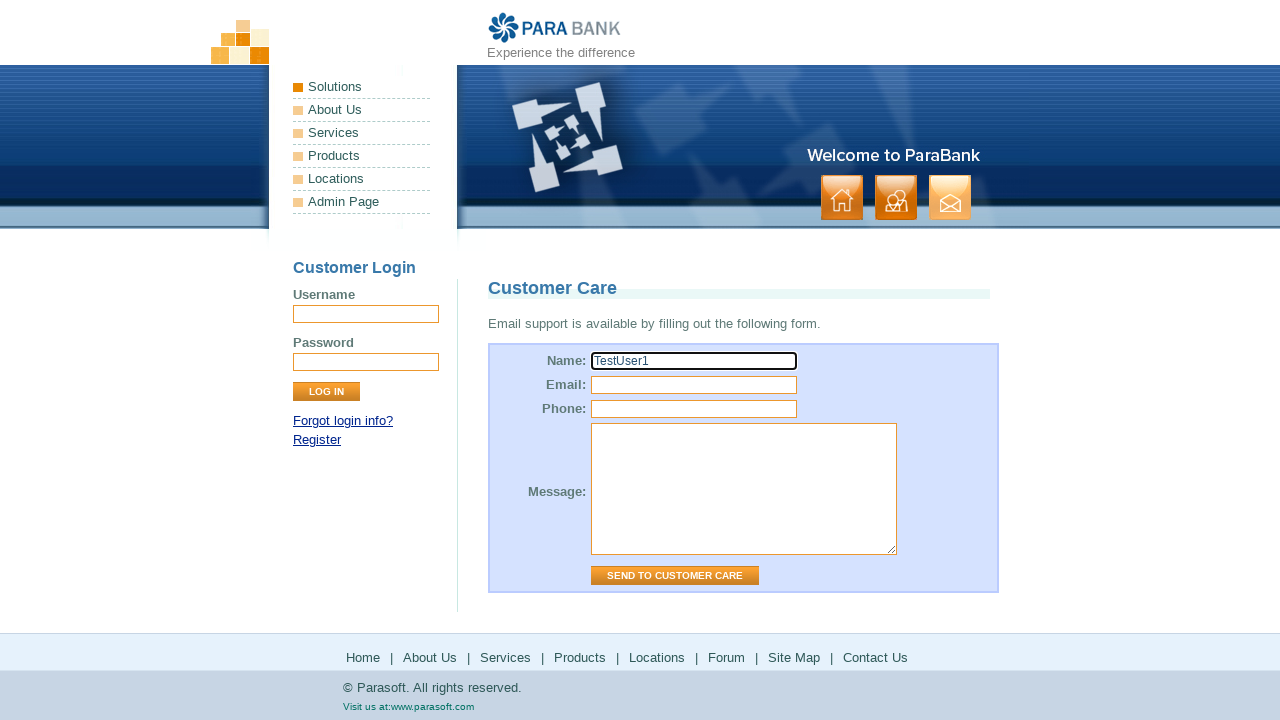

Filled email field with 'example@example.com' on input[name='email']
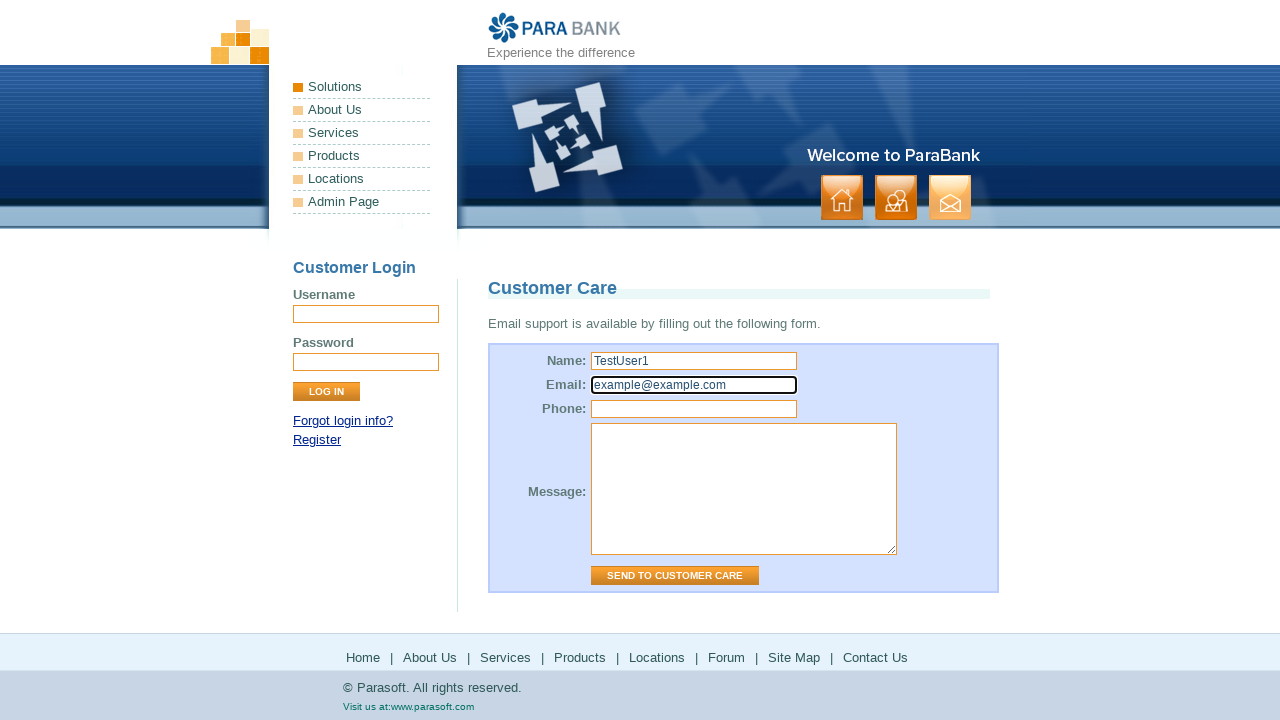

Filled phone field with '111111111' on input[name='phone']
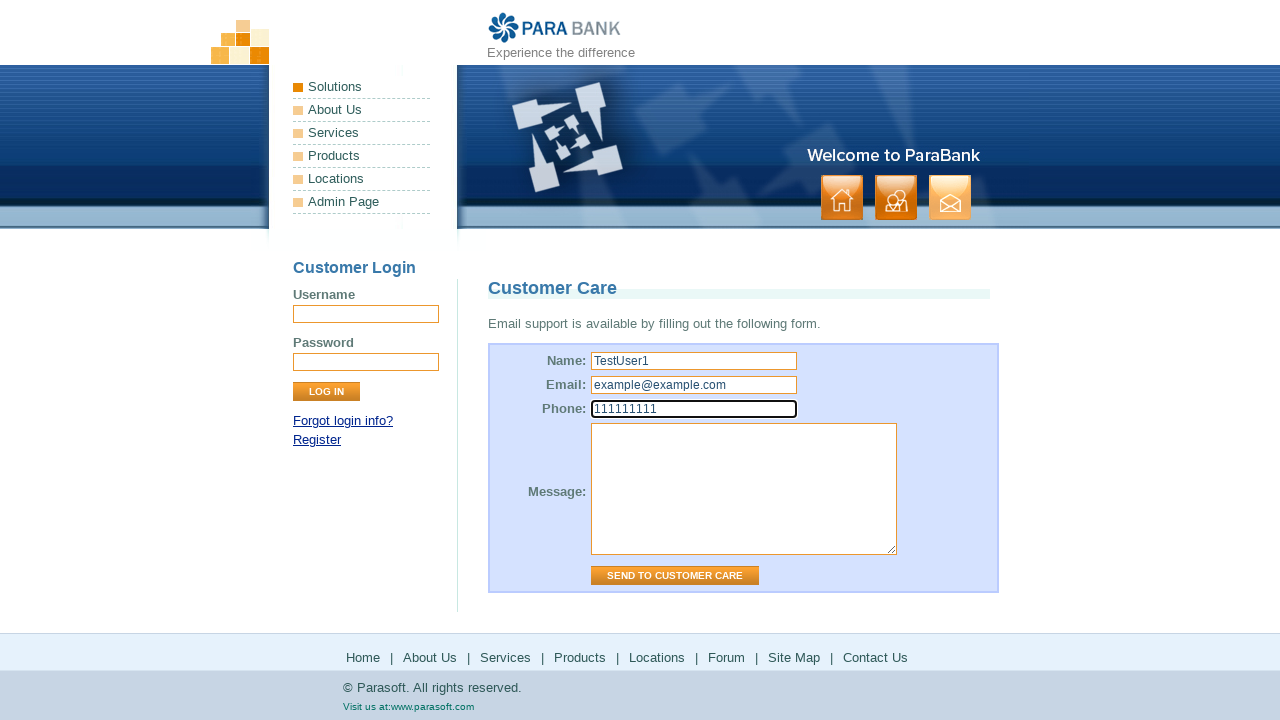

Filled message field with 'Text' on textarea[name='message']
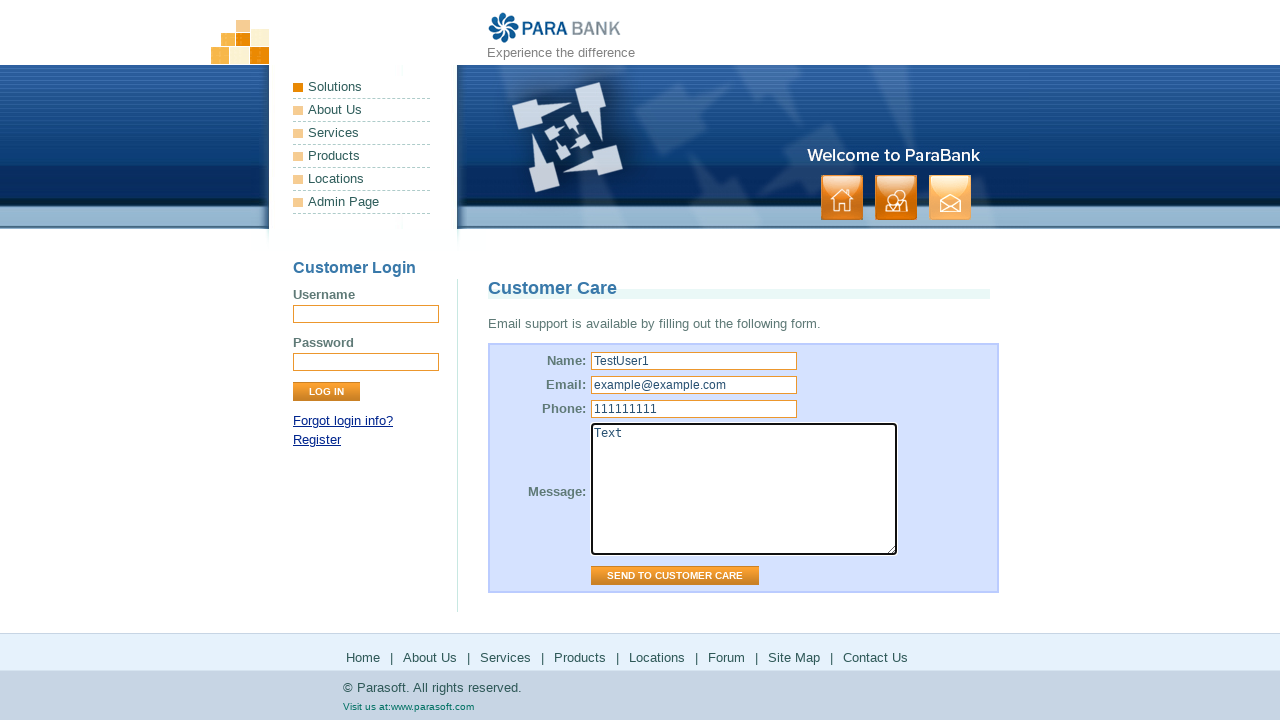

Clicked submit button on contact form at (675, 576) on #contactForm input.button
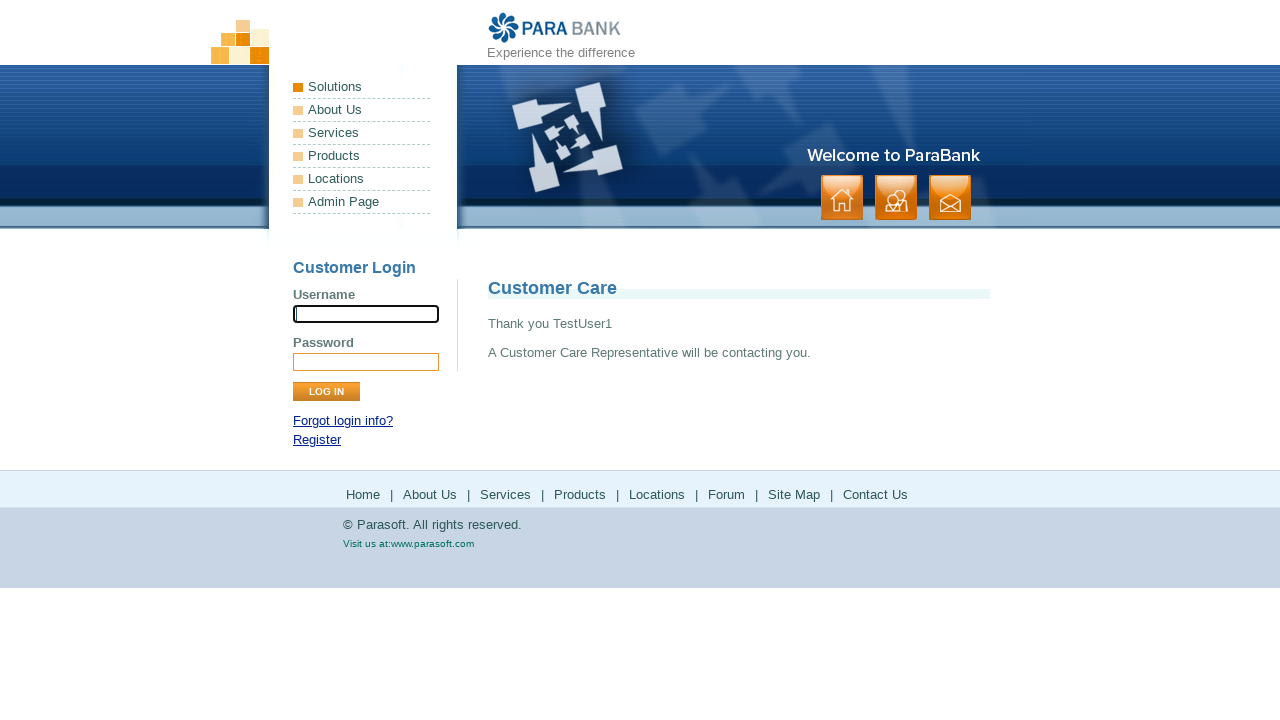

Confirmation message appeared with 'Thank you'
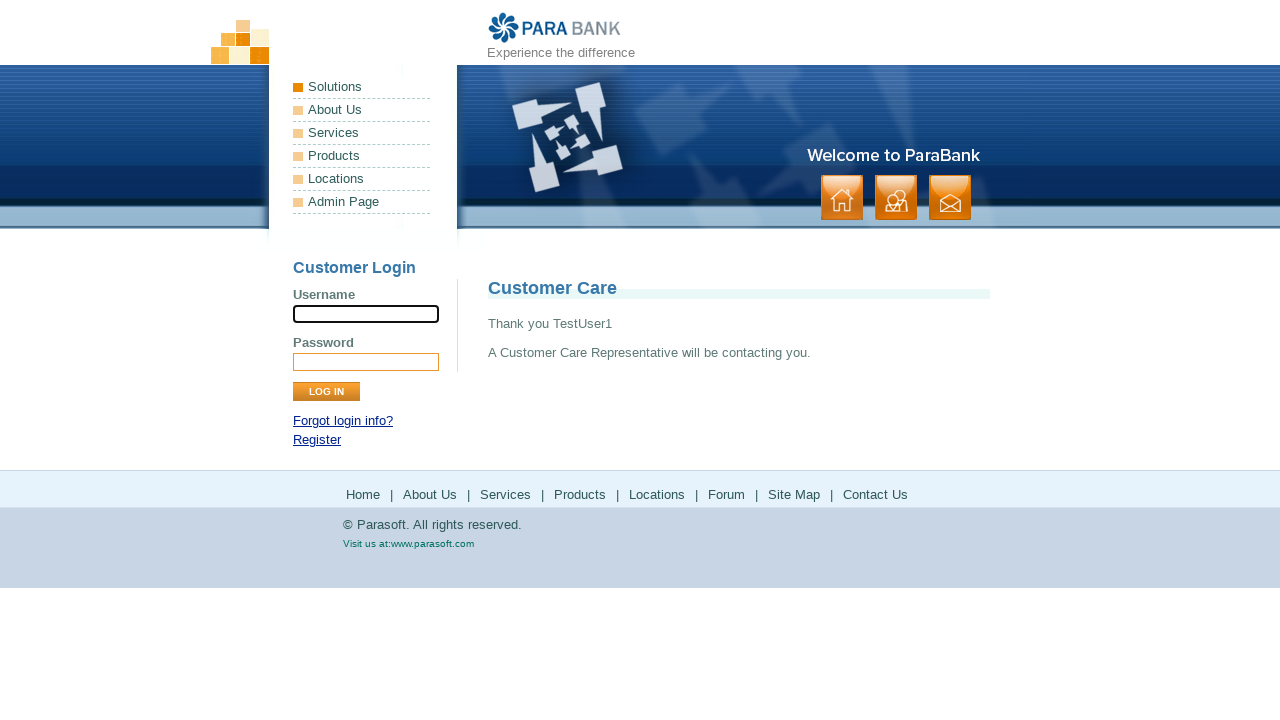

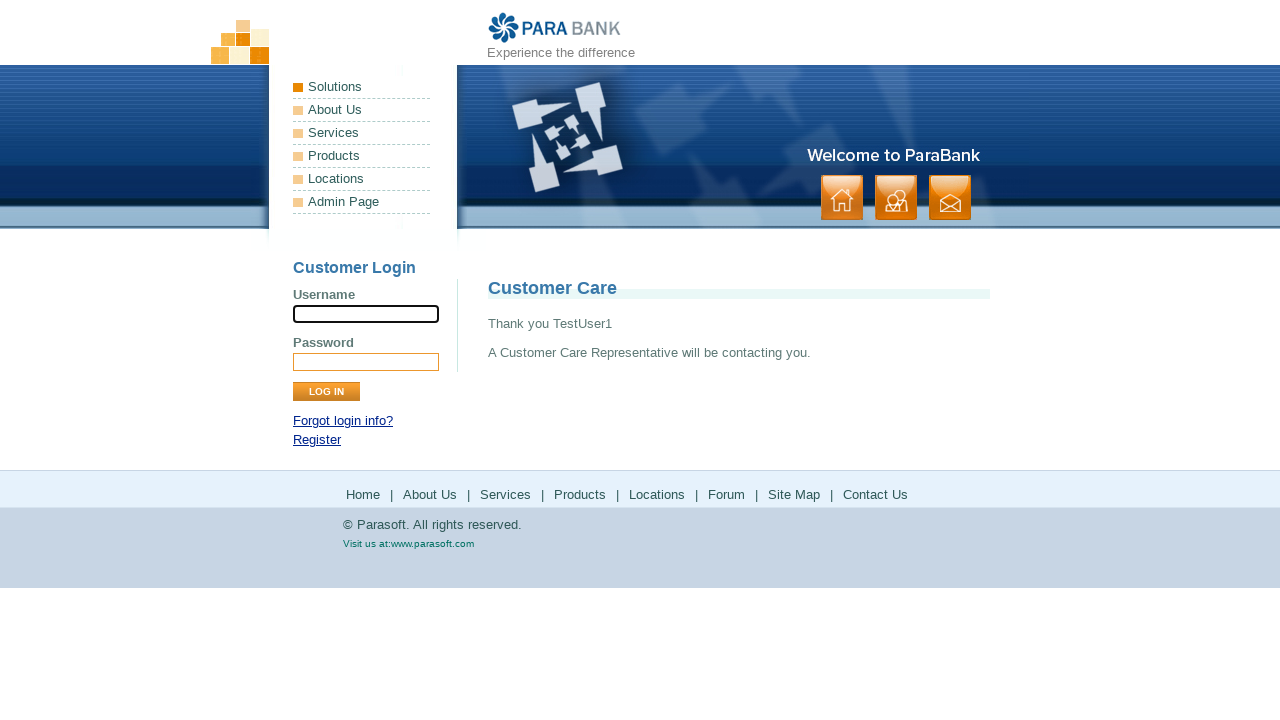